Tests the Challenging DOM page by clicking three colored buttons, verifying table visibility, and checking canvas element

Starting URL: https://the-internet.herokuapp.com/

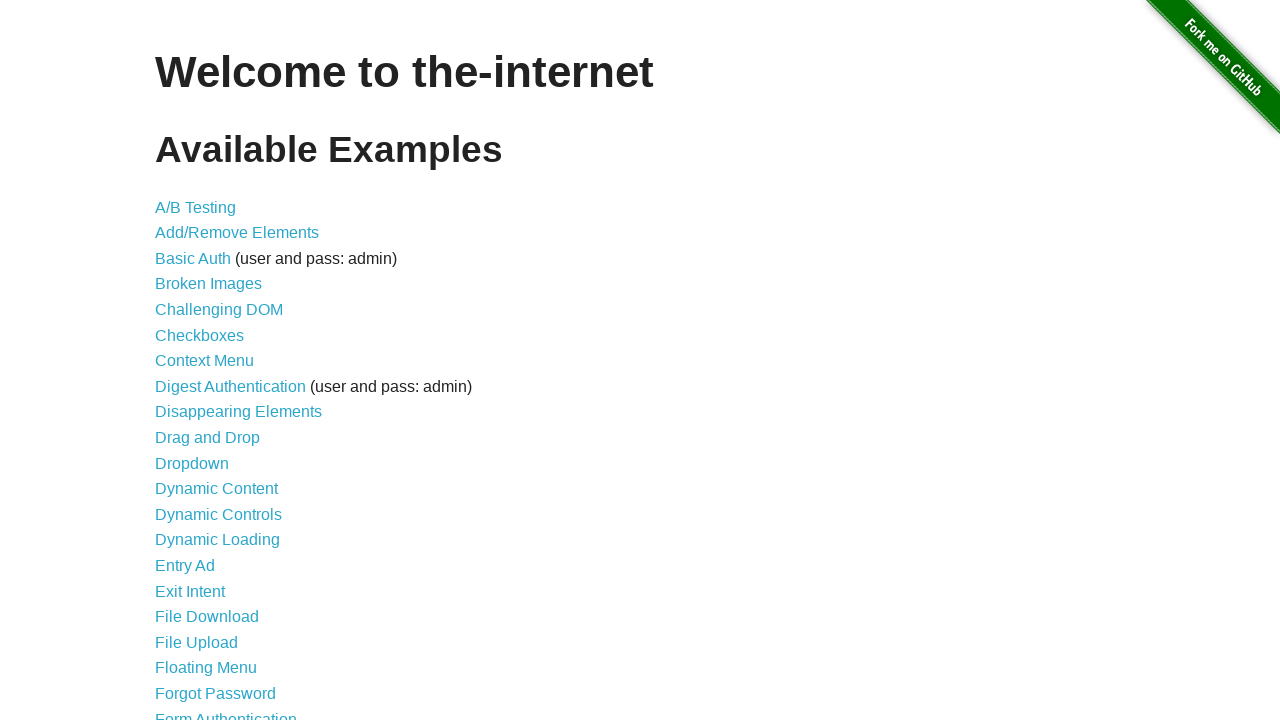

Clicked on Challenging DOM link at (219, 310) on internal:role=link[name="Challenging DOM"i]
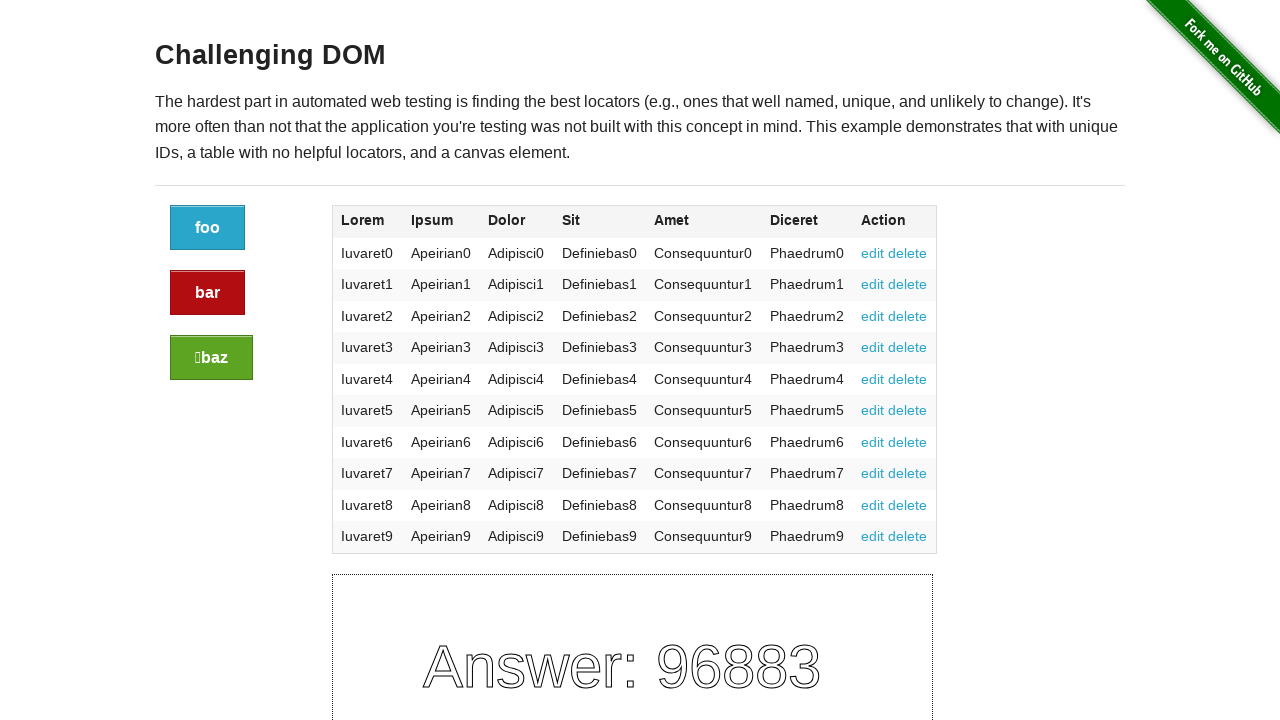

Located blue button element
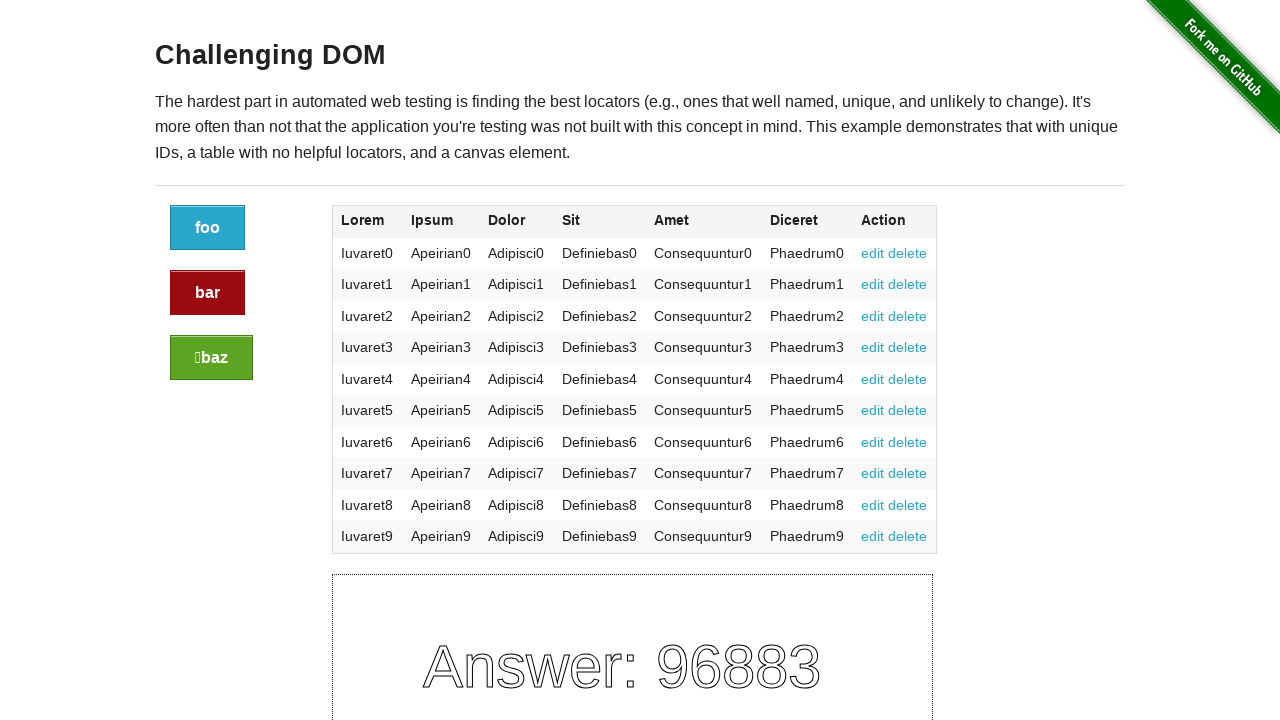

Located red button element
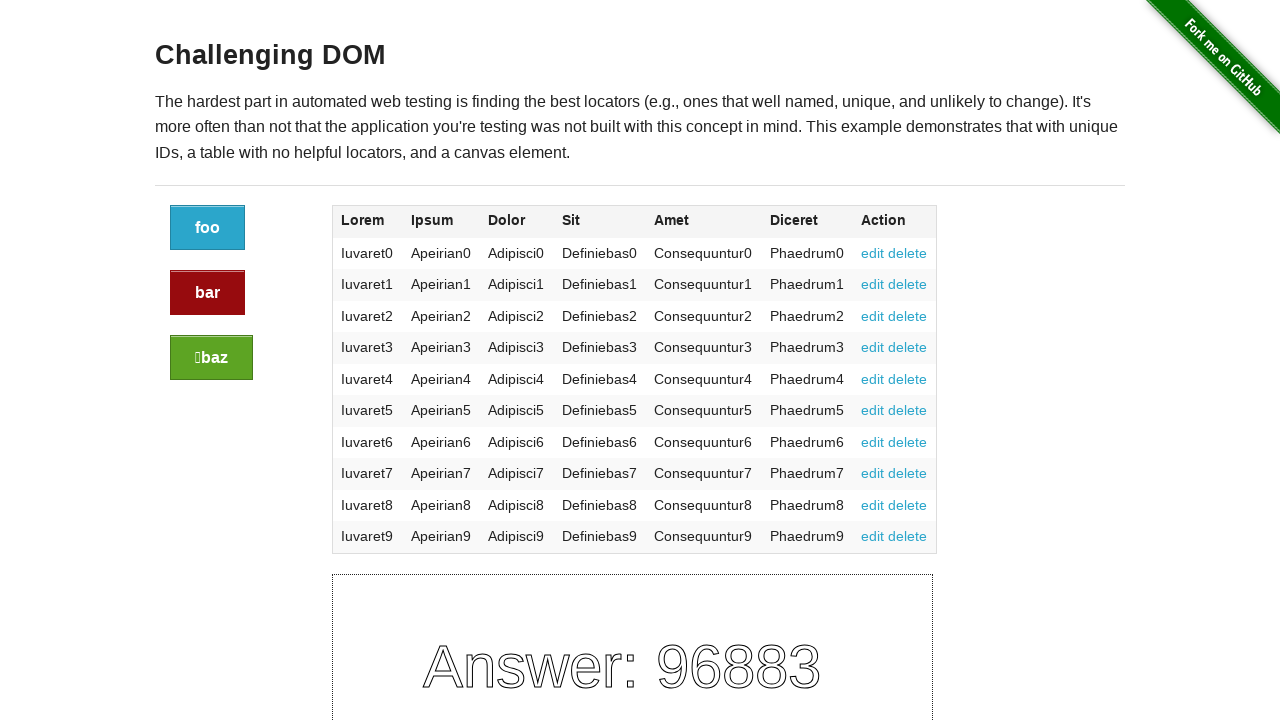

Located green button element
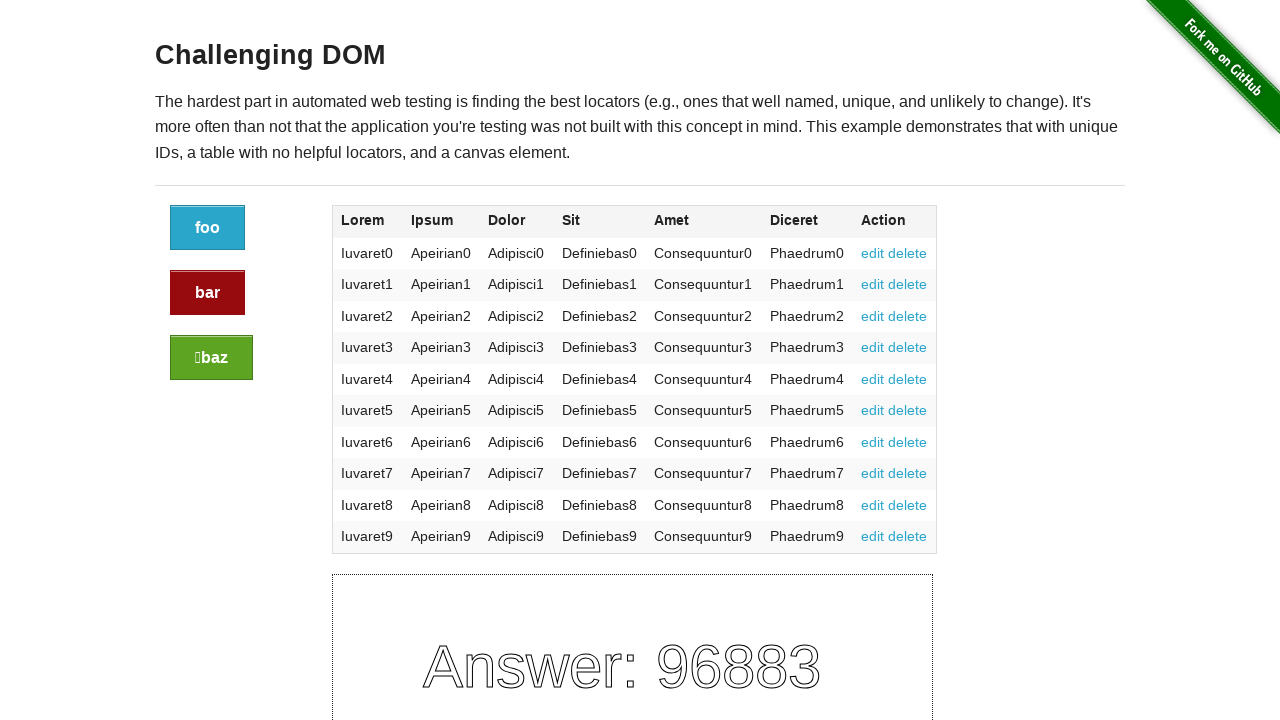

Clicked blue button at (208, 228) on .button >> nth=0
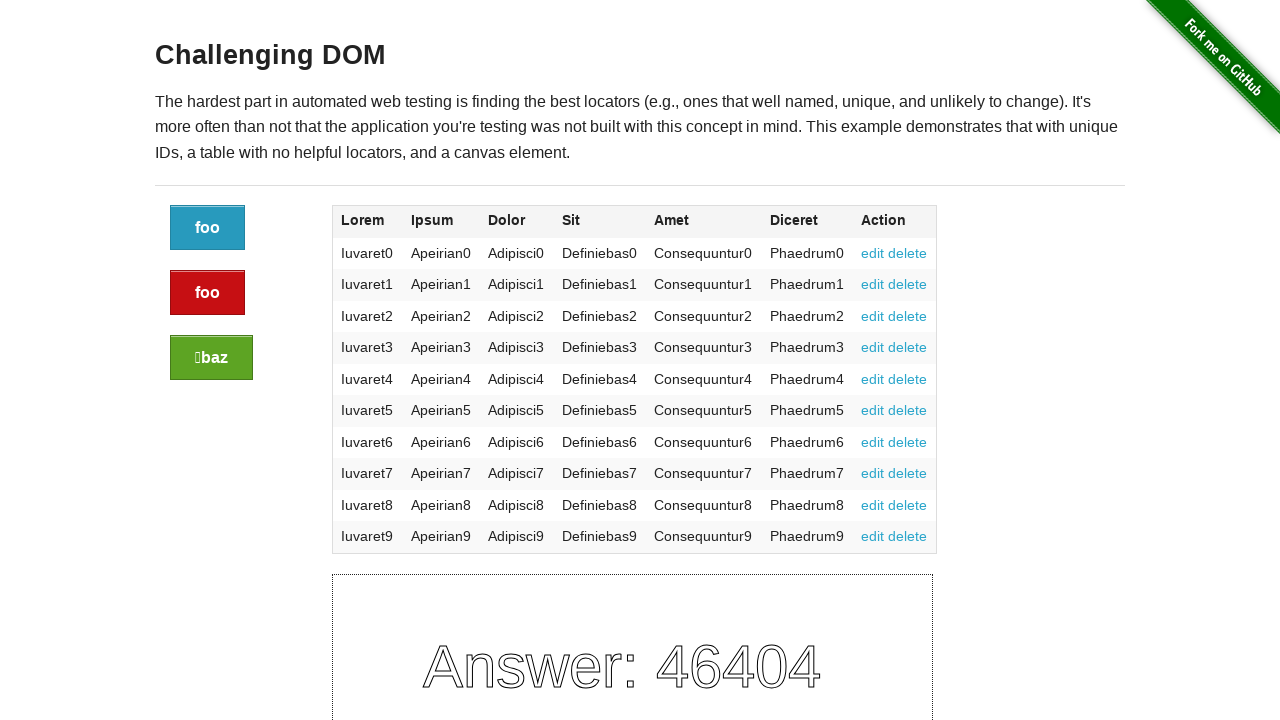

Clicked red button at (208, 293) on .button >> nth=1
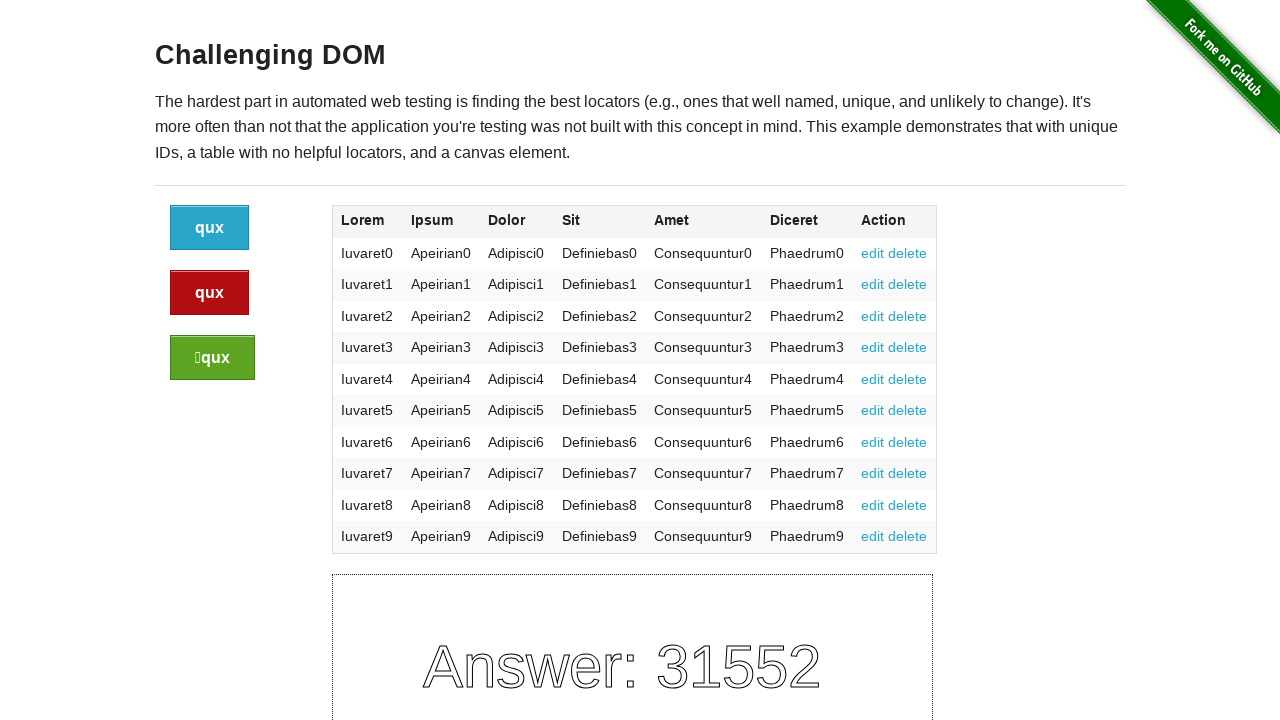

Clicked green button at (212, 358) on .button >> nth=2
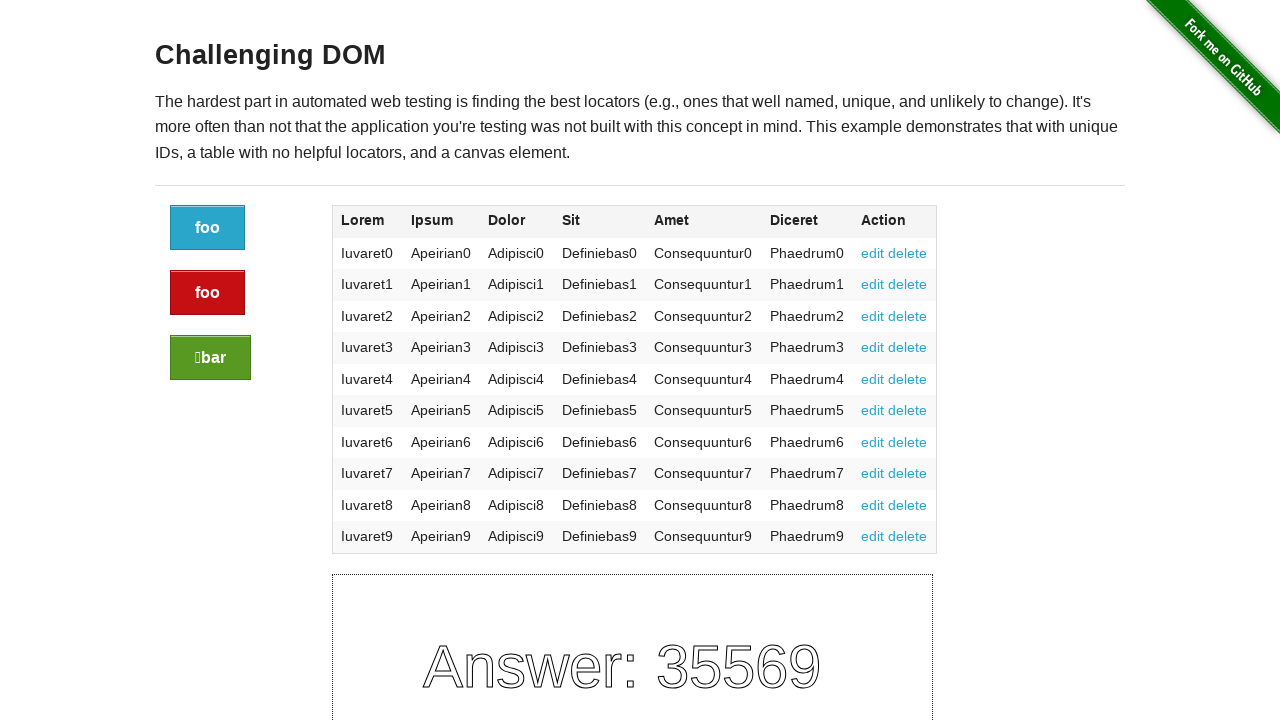

Verified table element is visible
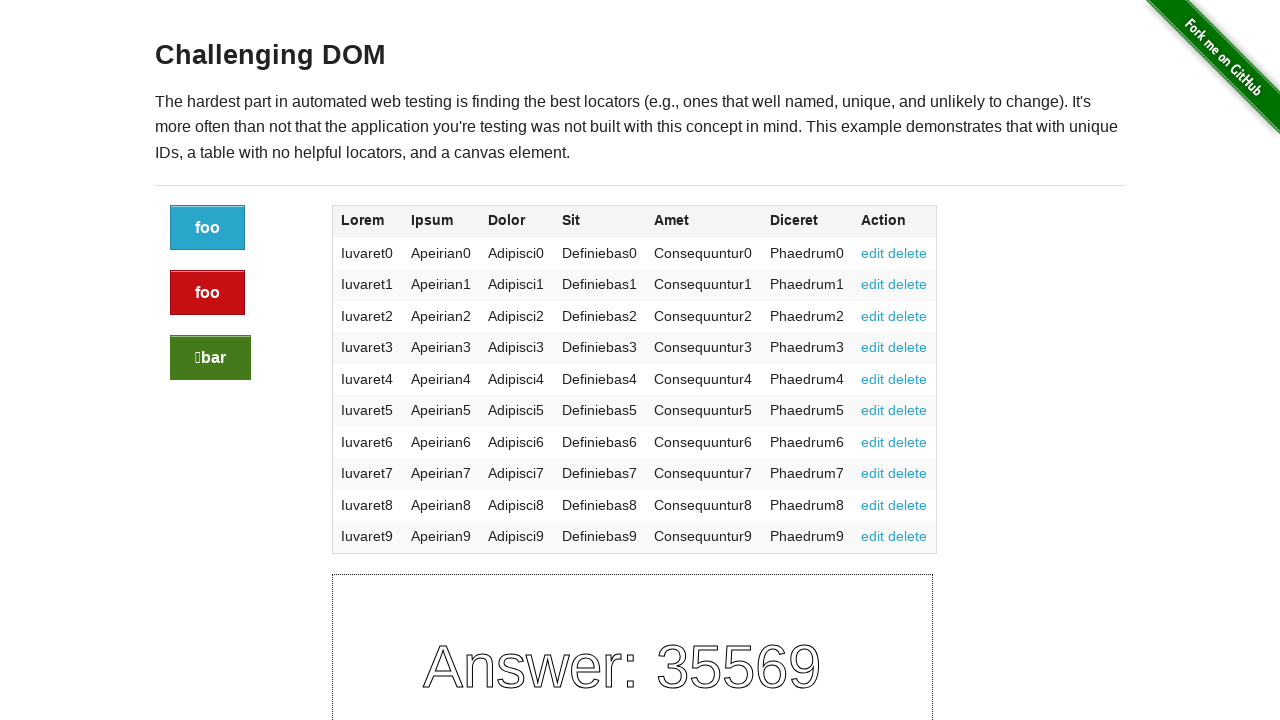

Verified canvas element exists
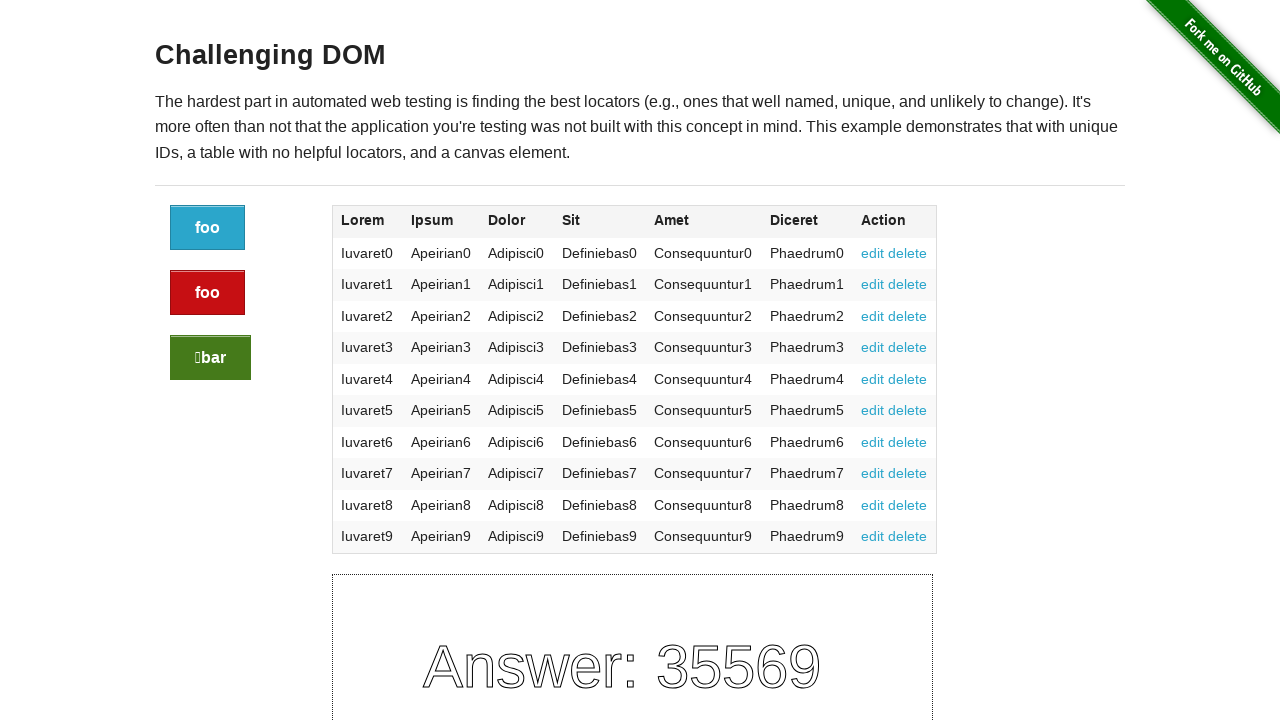

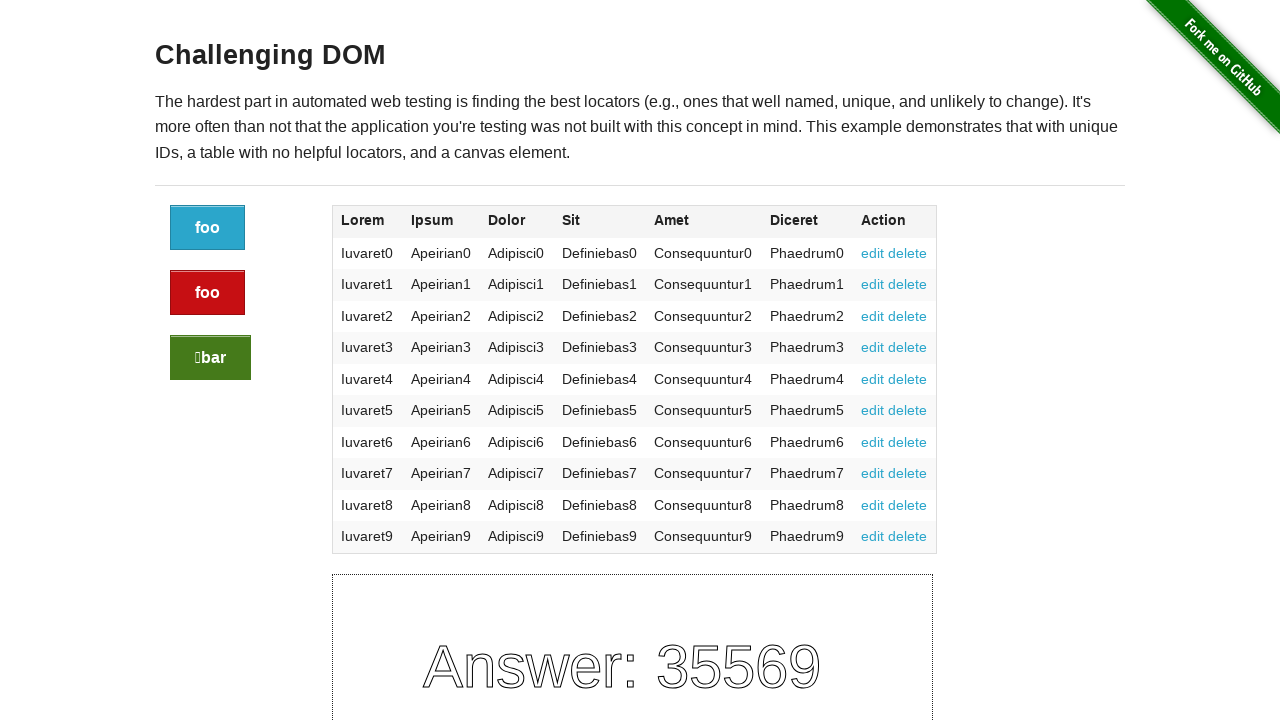